Maximizes the browser window and retrieves its current size

Starting URL: https://www.python.org/

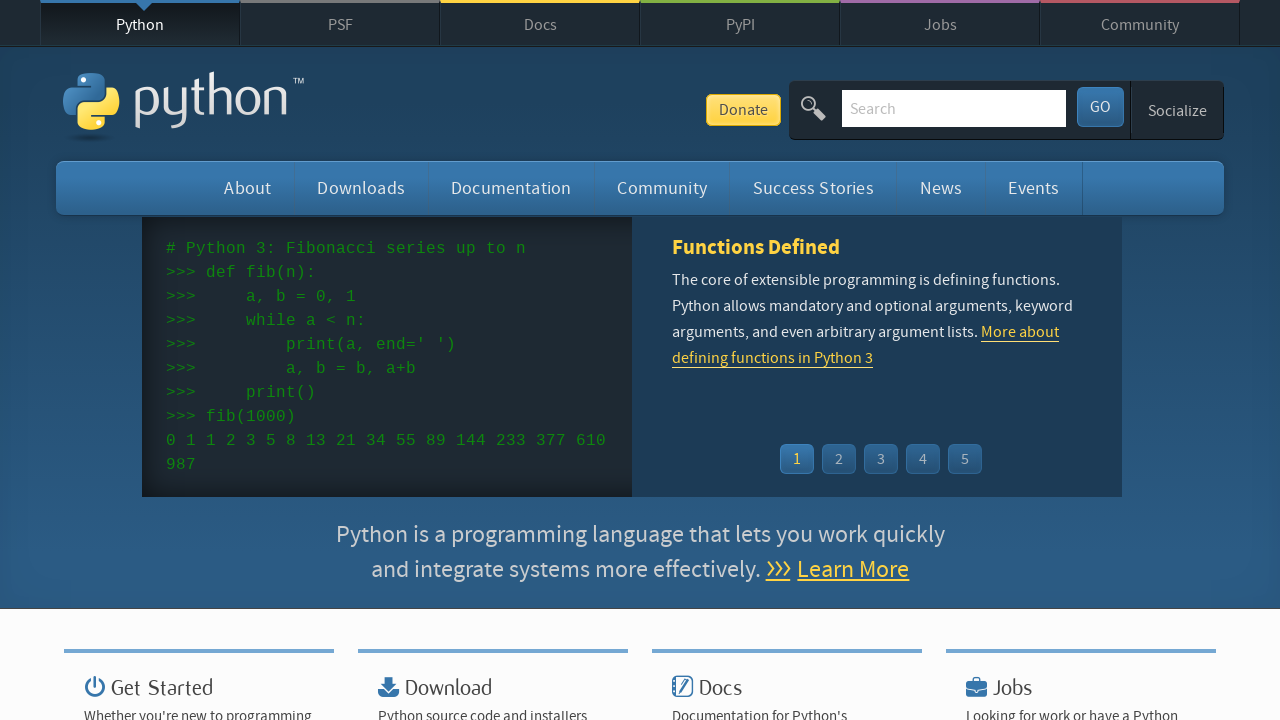

Set viewport size to 1920x1080 to maximize browser window
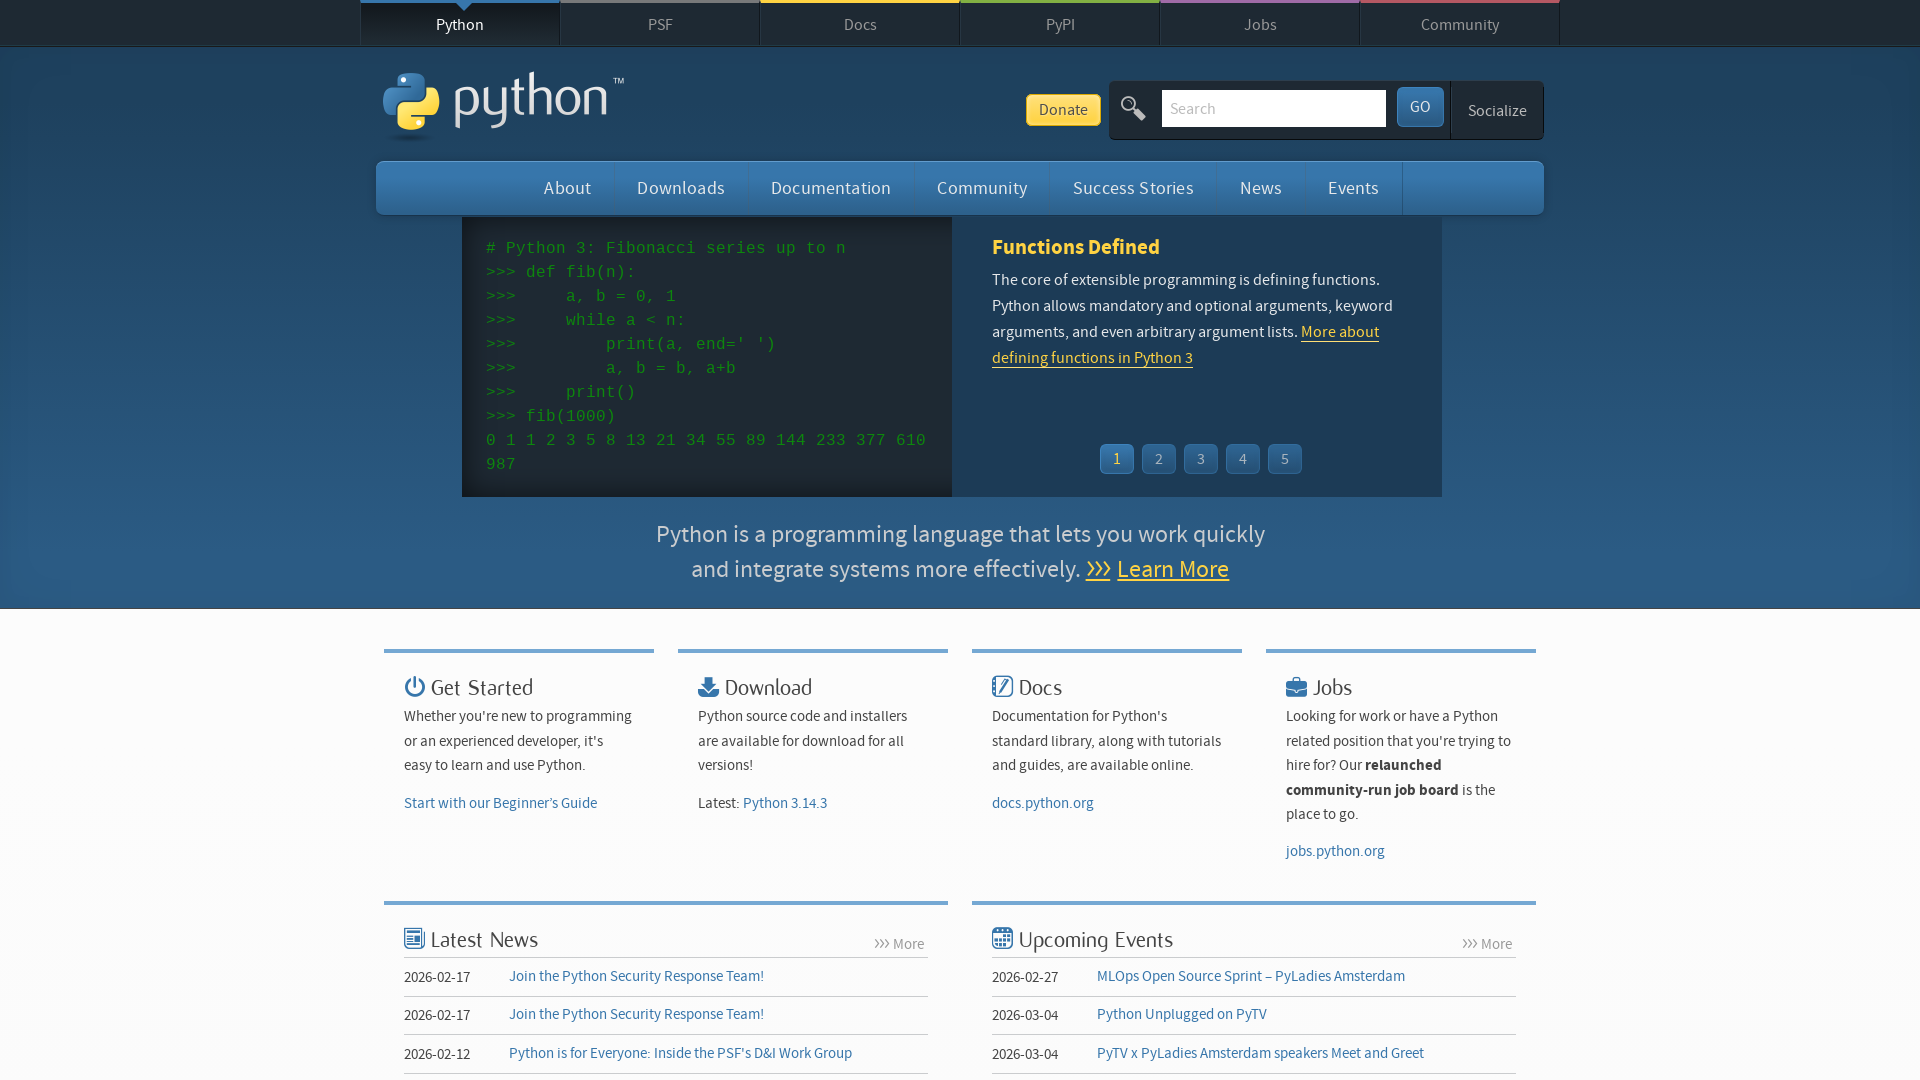

Retrieved current viewport size: {'width': 1920, 'height': 1080}
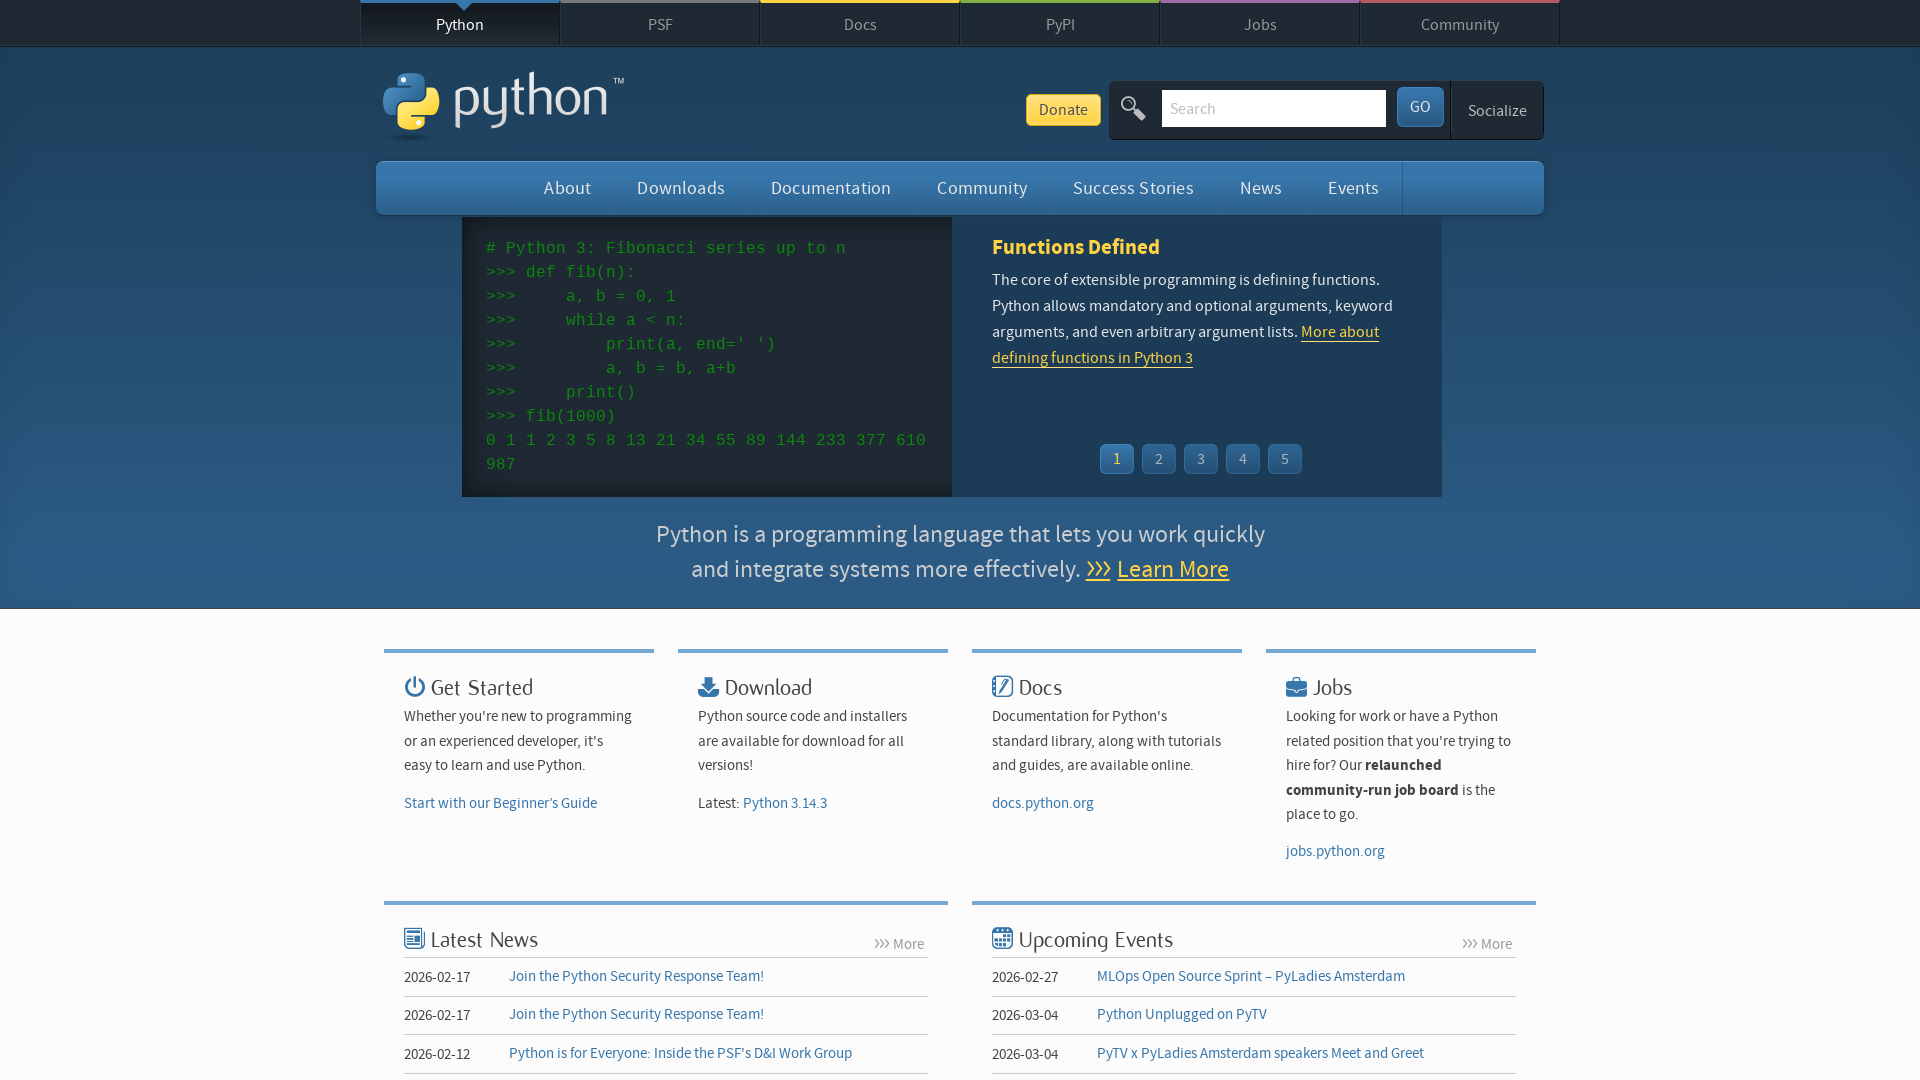

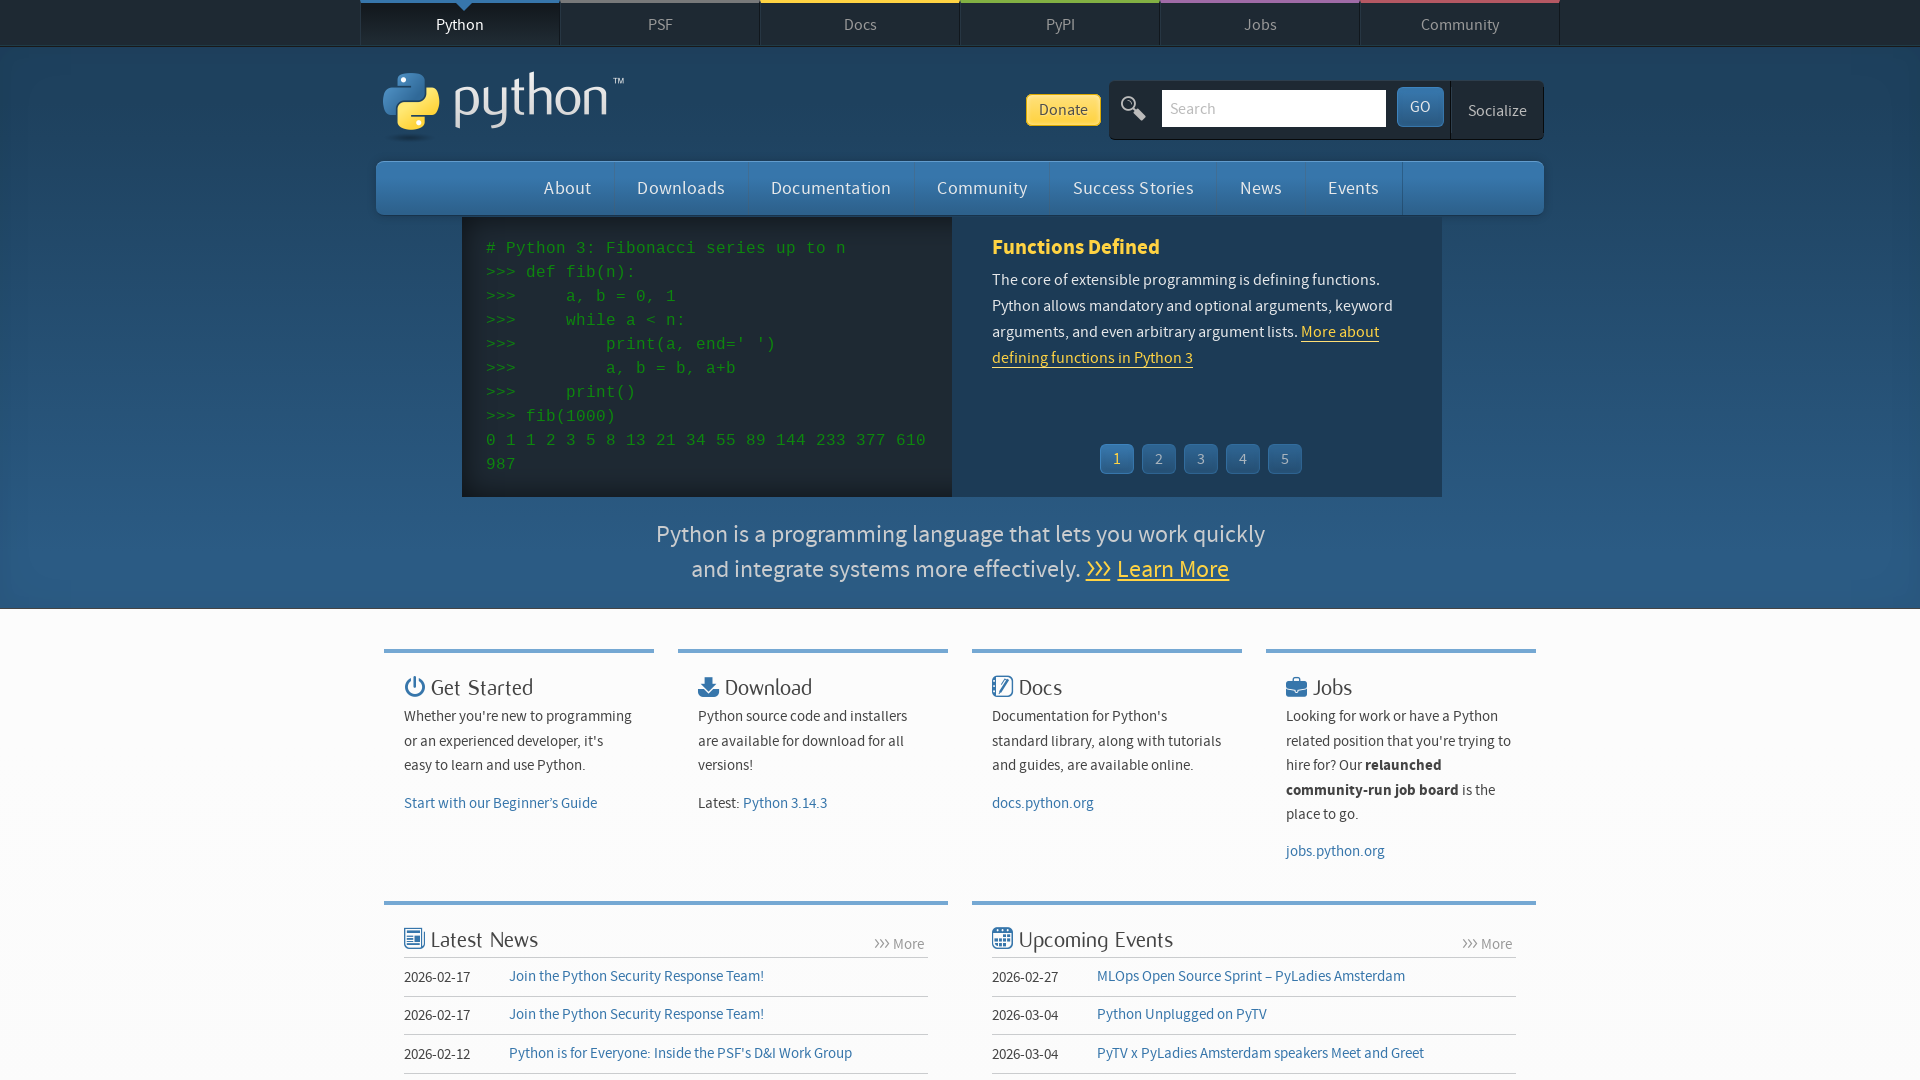